Tests adding an element on the Heroku app by clicking the "Add Element" button and verifying the new element appears

Starting URL: https://the-internet.herokuapp.com/

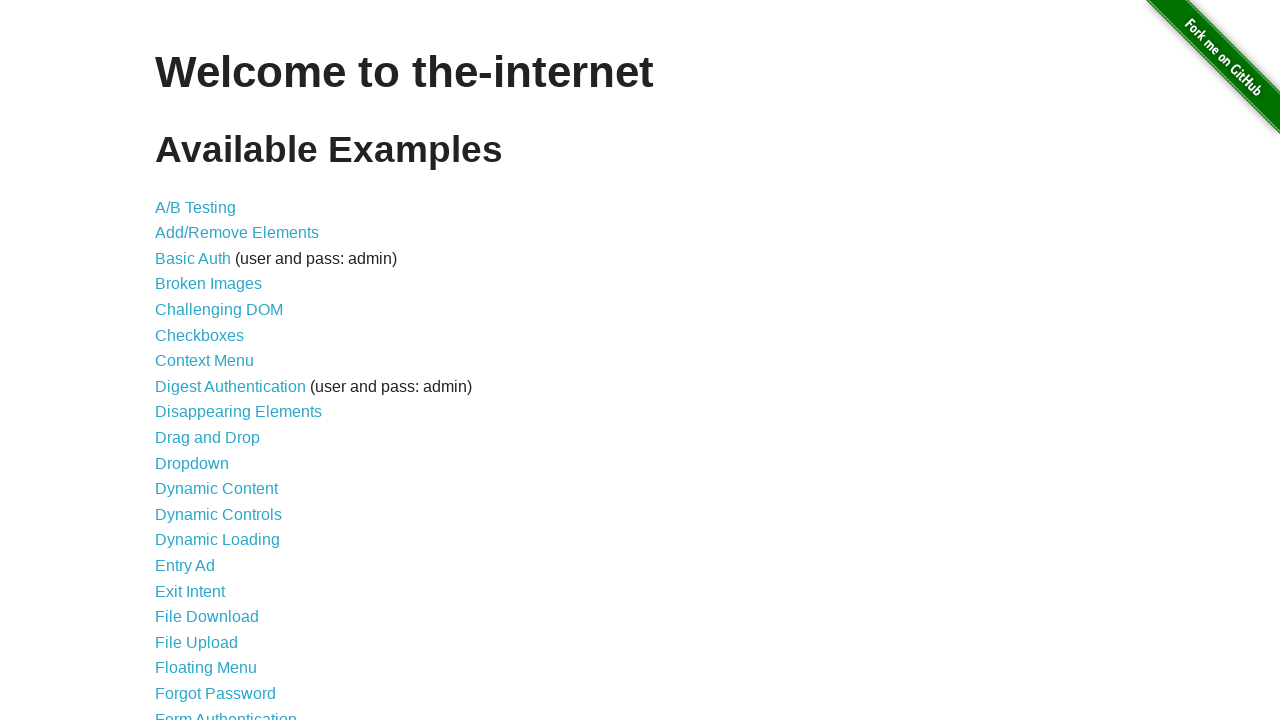

Clicked on Add/Remove Elements link at (237, 233) on a[href='/add_remove_elements/']
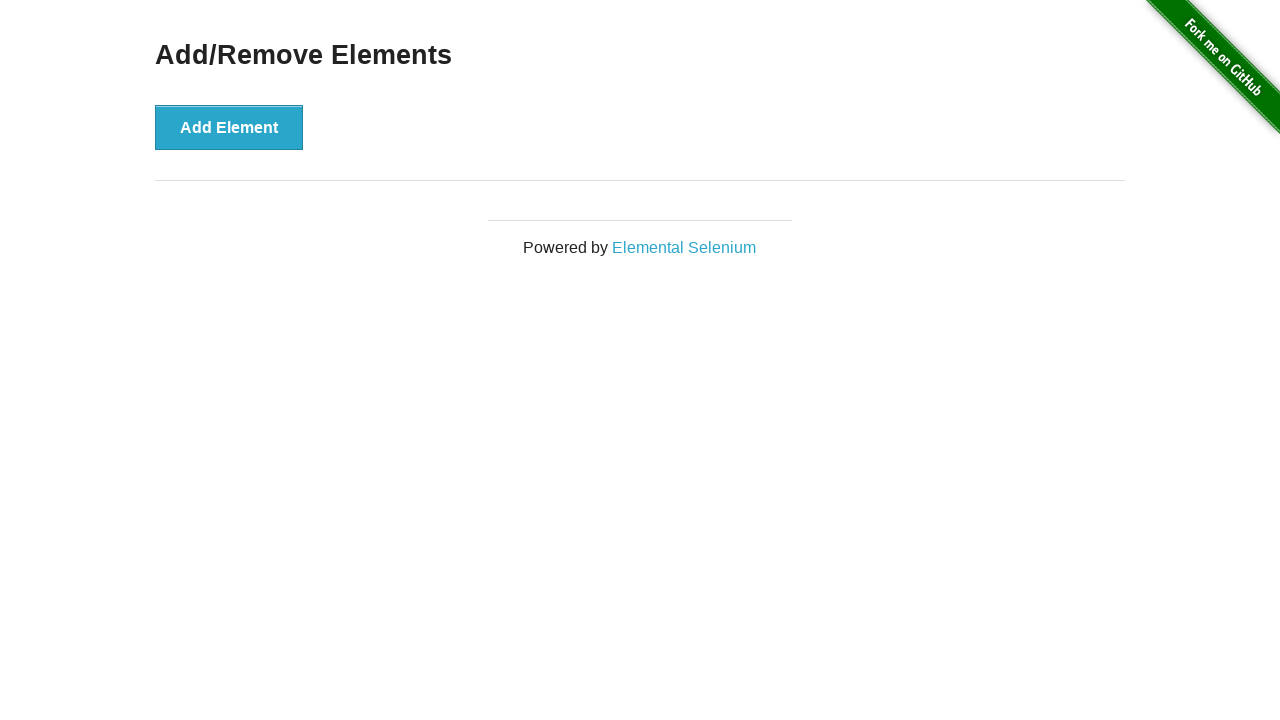

Clicked the Add Element button at (229, 127) on button[onclick='addElement()']
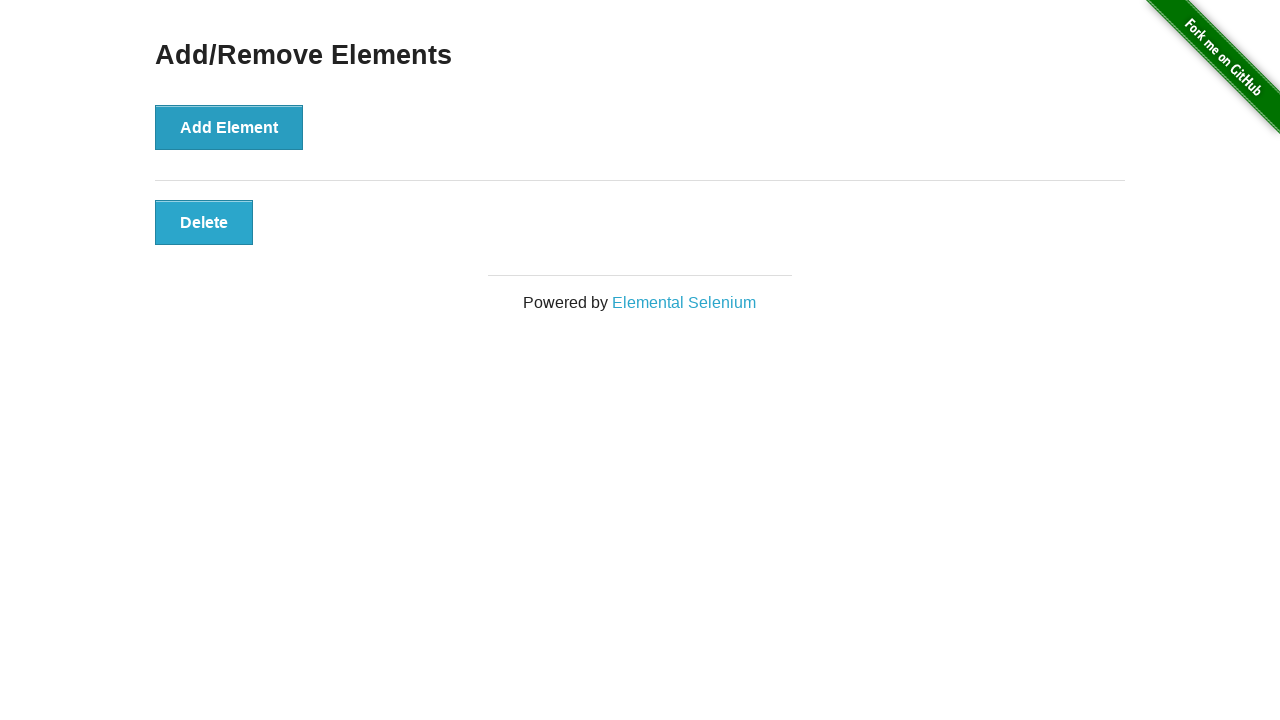

Verified the new element is displayed
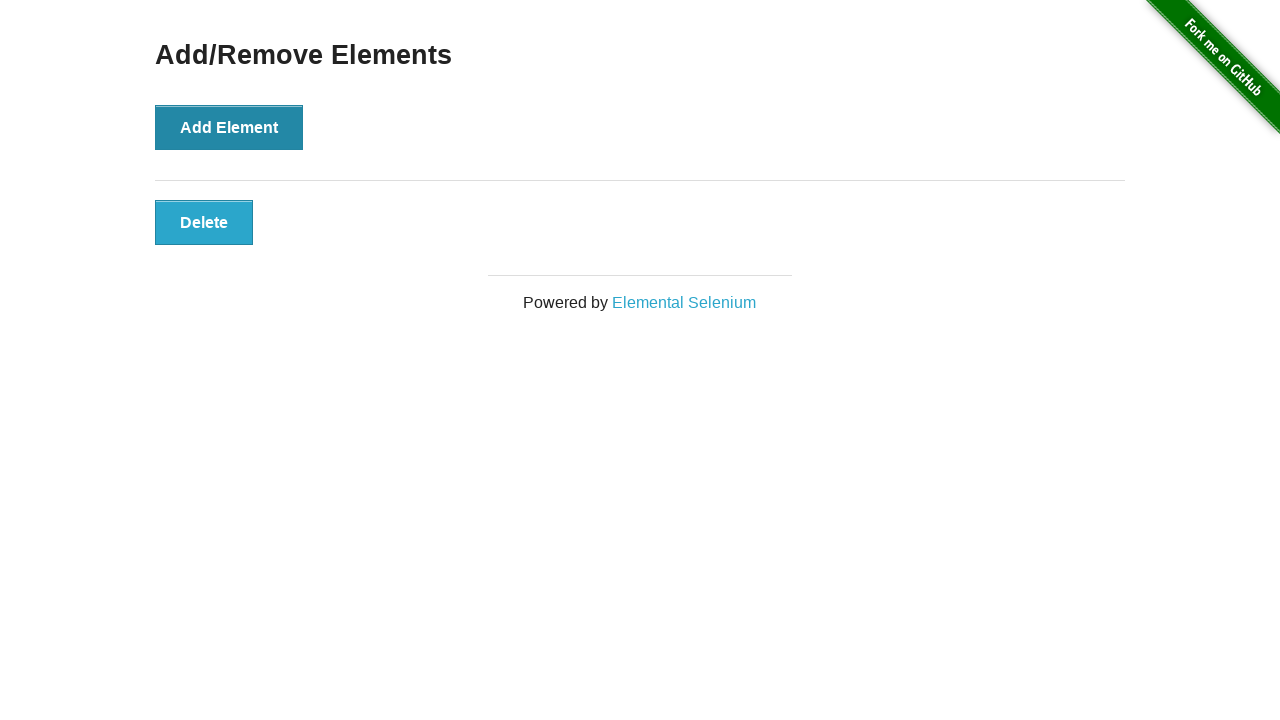

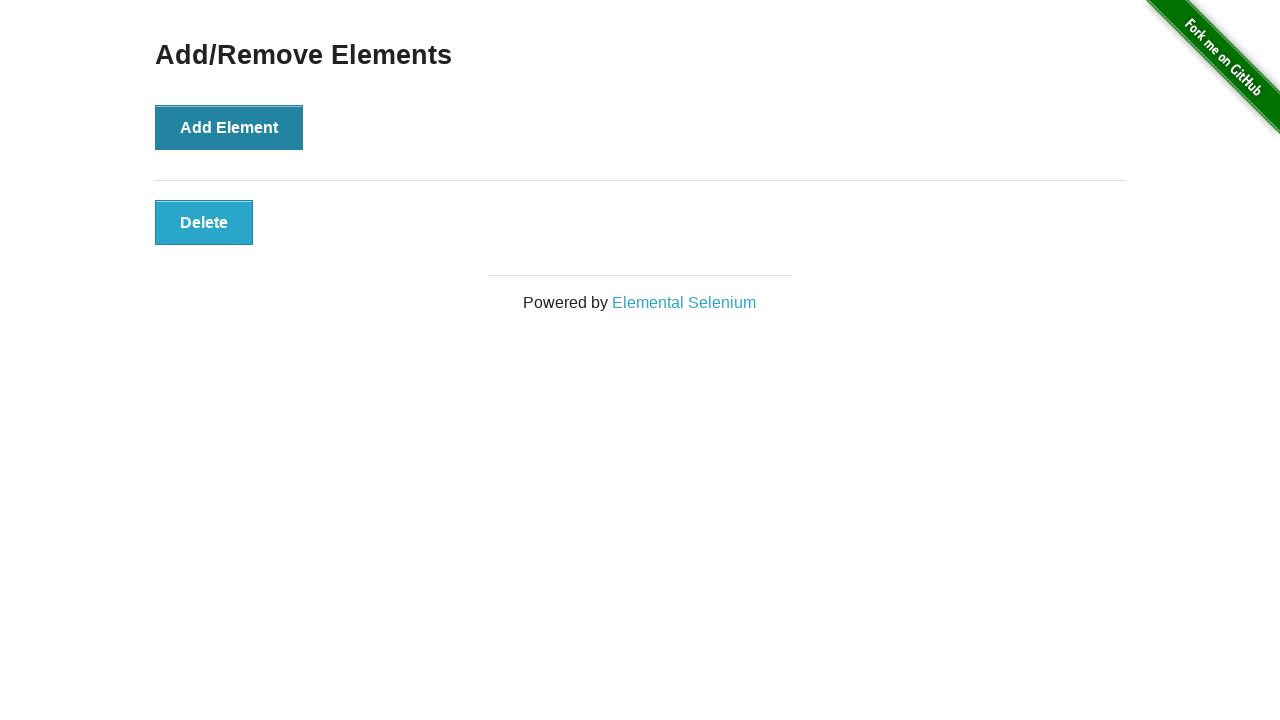